Verifies that the home page loads correctly by checking that the URL and title contain expected text

Starting URL: https://practice-react.sdetunicorns.com/

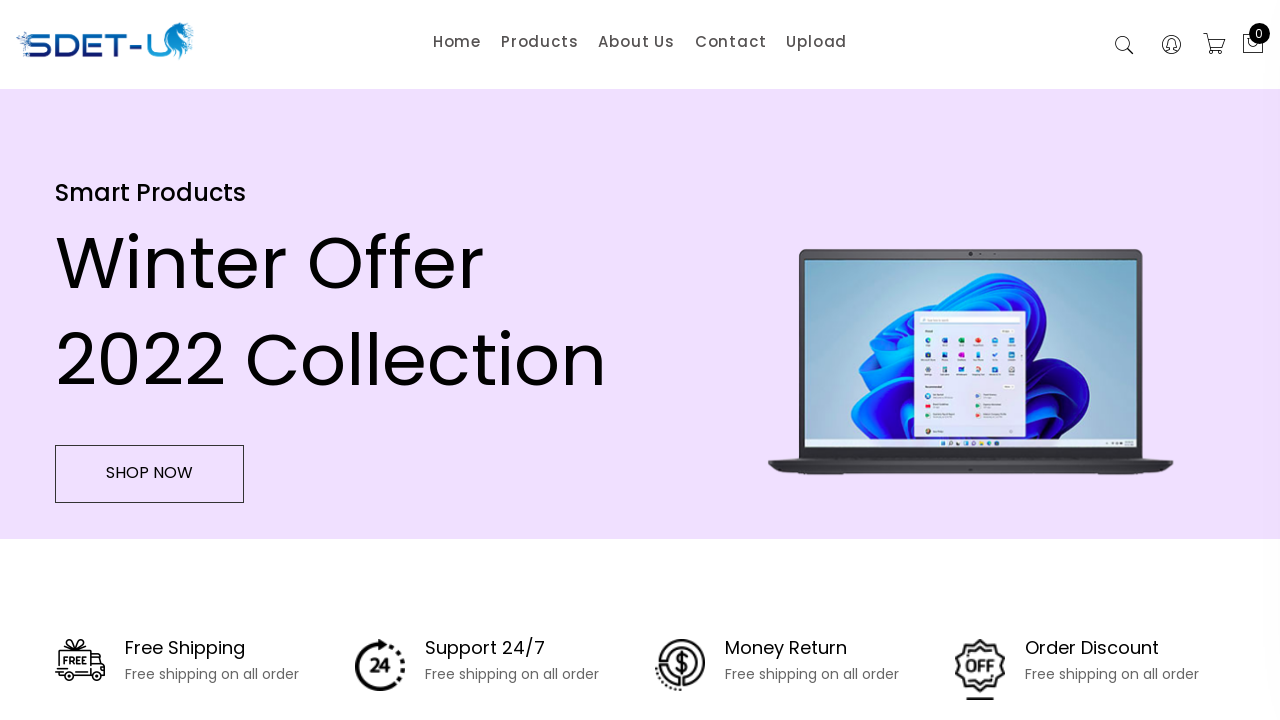

Verified URL contains 'sdetunicorns'
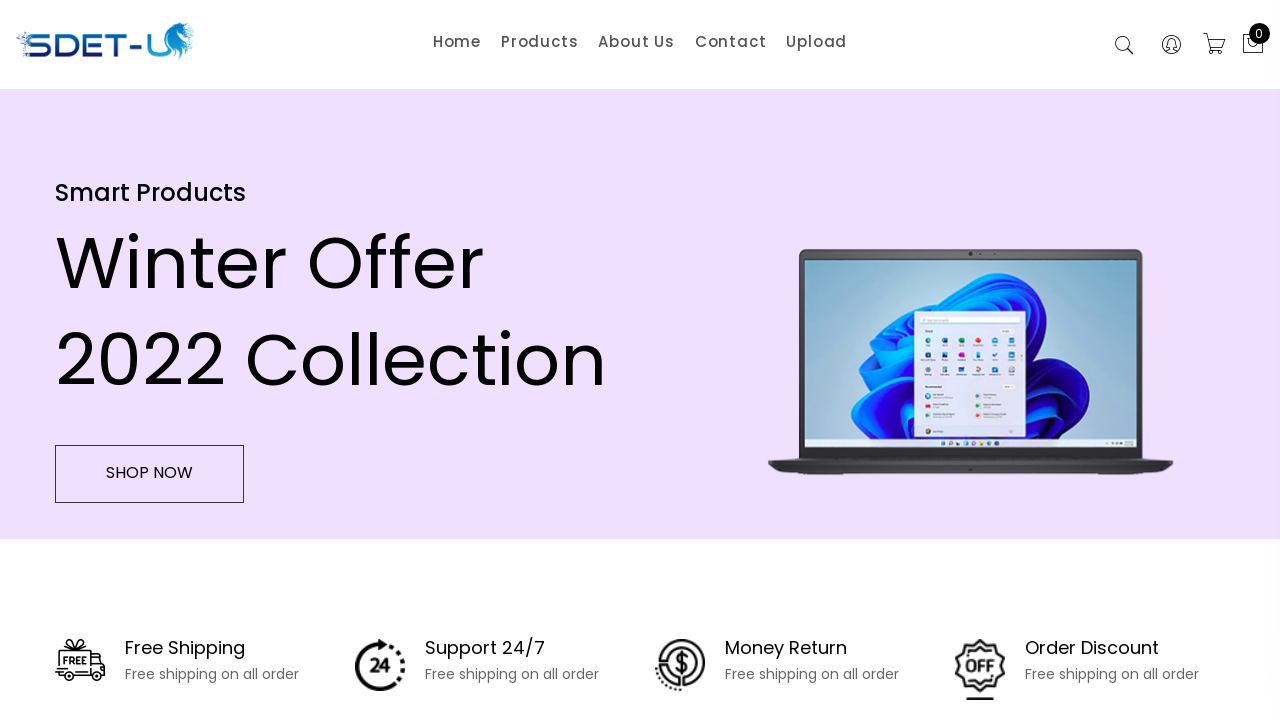

Verified page title contains 'SDET Unicorns'
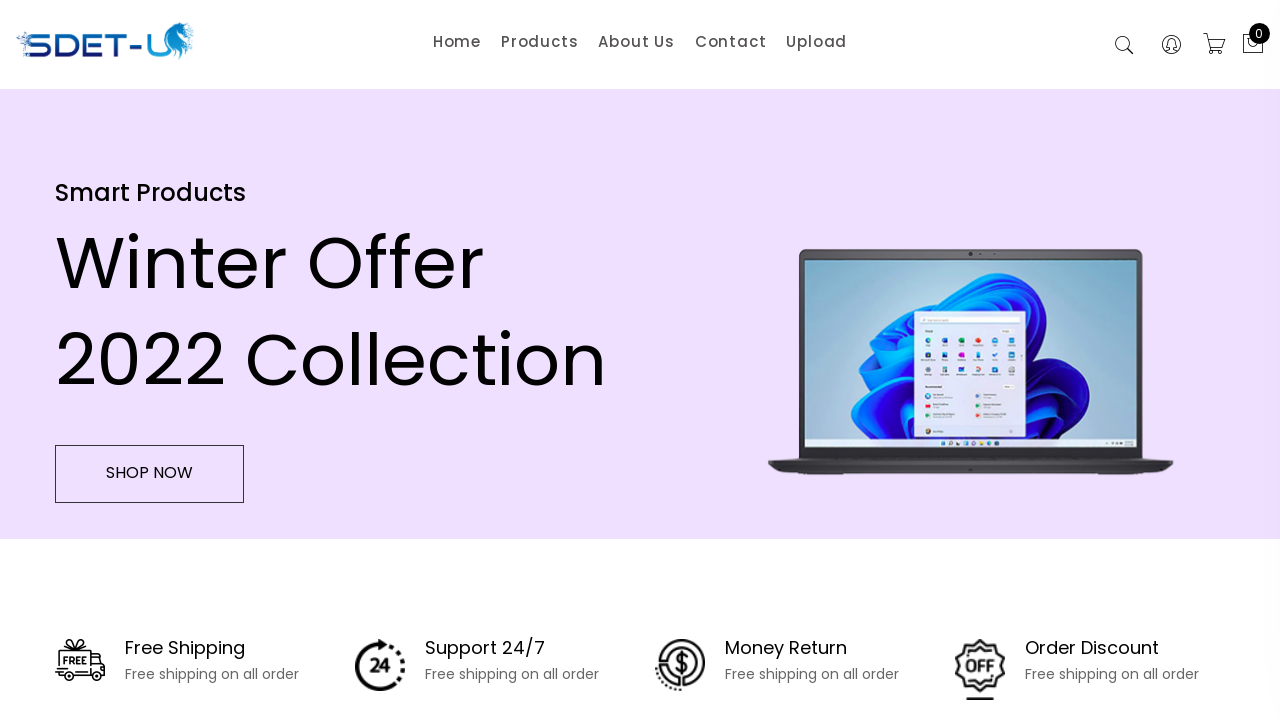

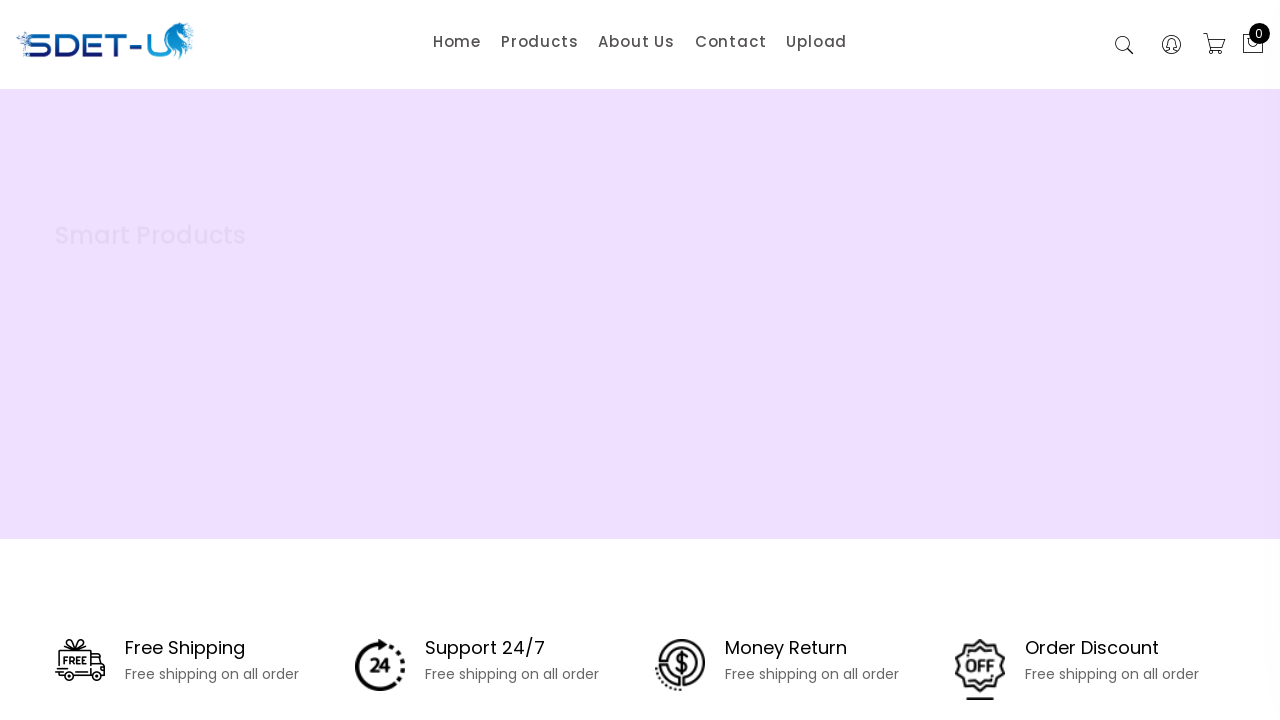